Tests downloading a file from an external website by clicking a download link and verifying the file name

Starting URL: http://the-internet.herokuapp.com/download

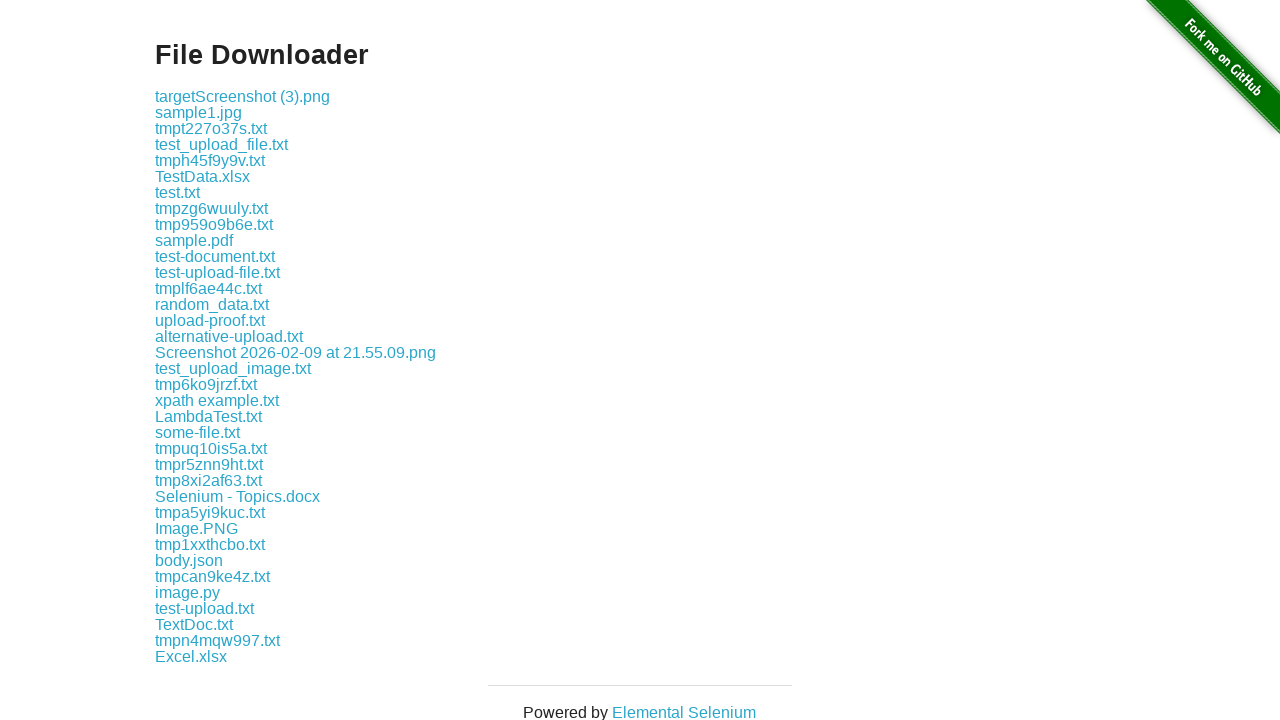

Clicked download link for some-file.txt at (198, 432) on a:text('some-file.txt')
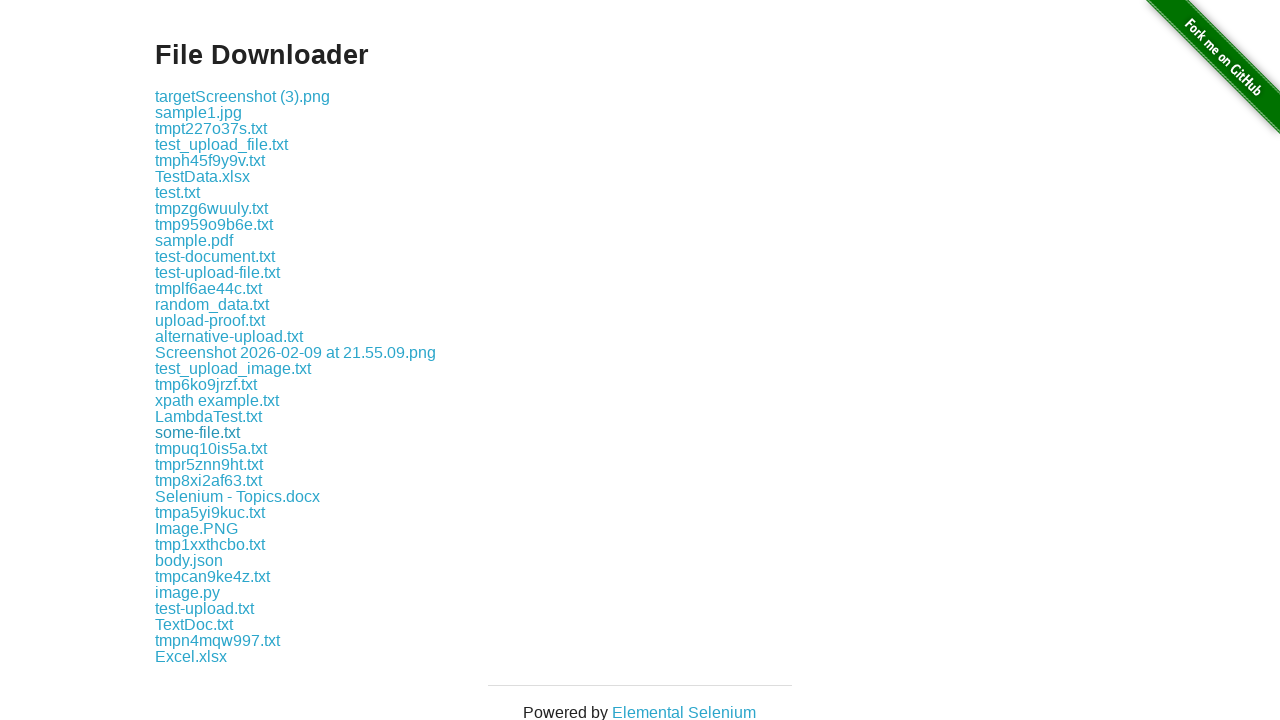

File download completed and download object obtained
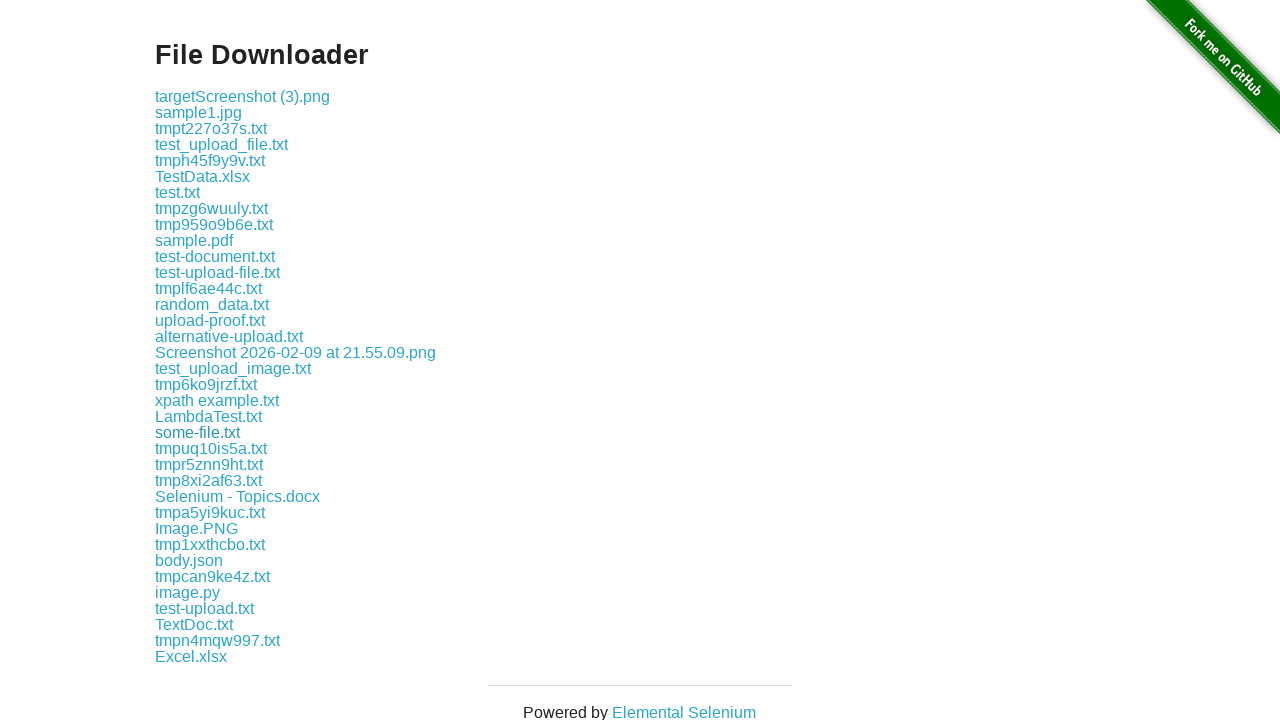

Verified downloaded file name is 'some-file.txt'
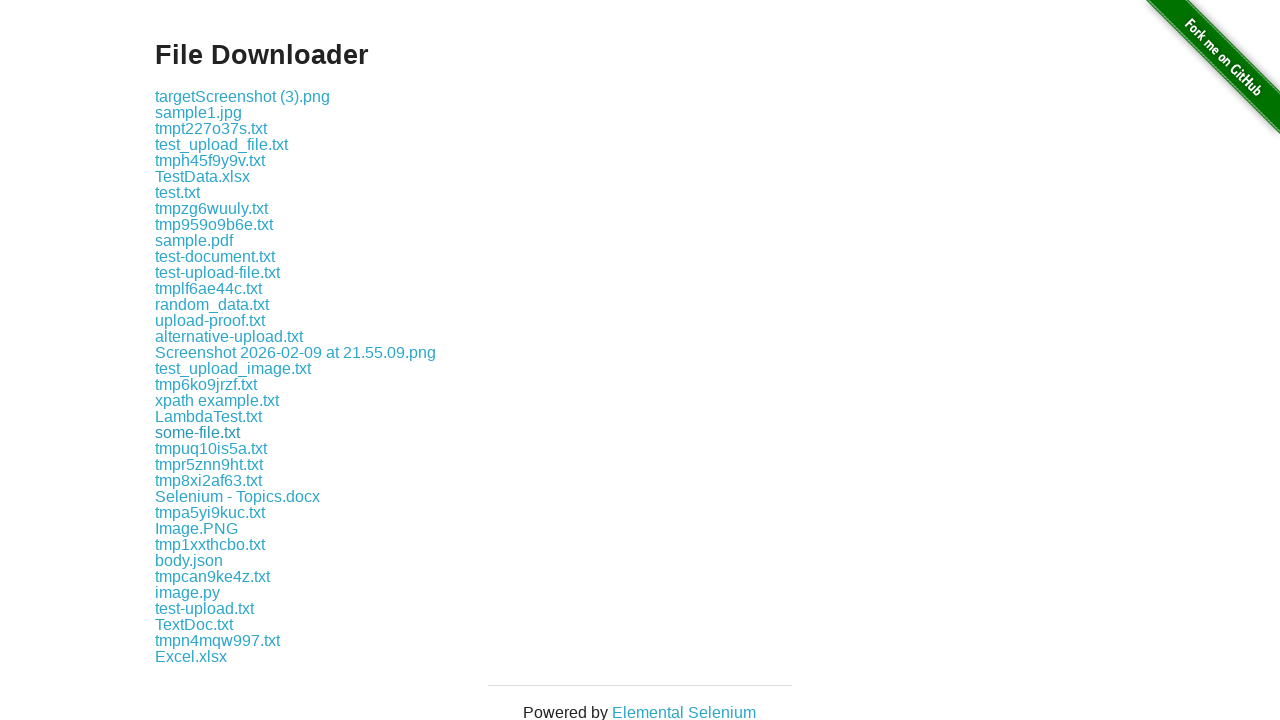

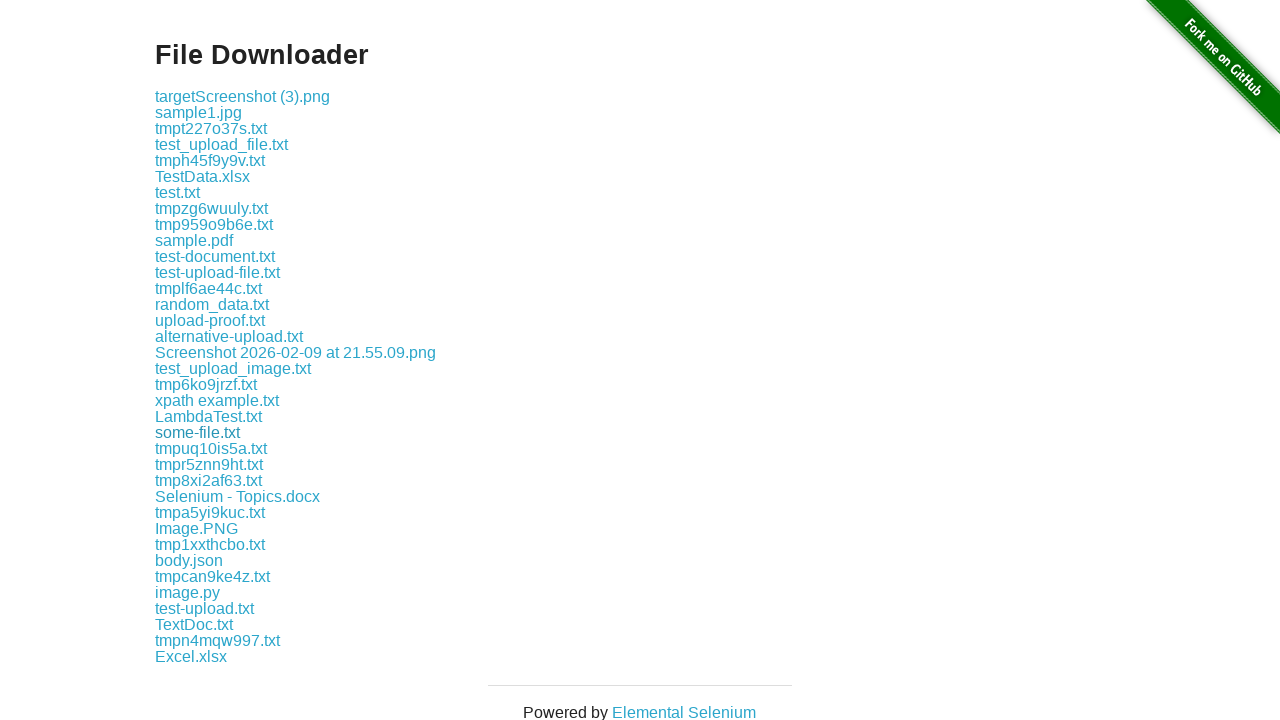